Navigates to a Queens County Recreation team page and verifies that the team calendar table loads successfully.

Starting URL: https://queenscountyrec.com/teams/?seasonNo=64&teamNo=5

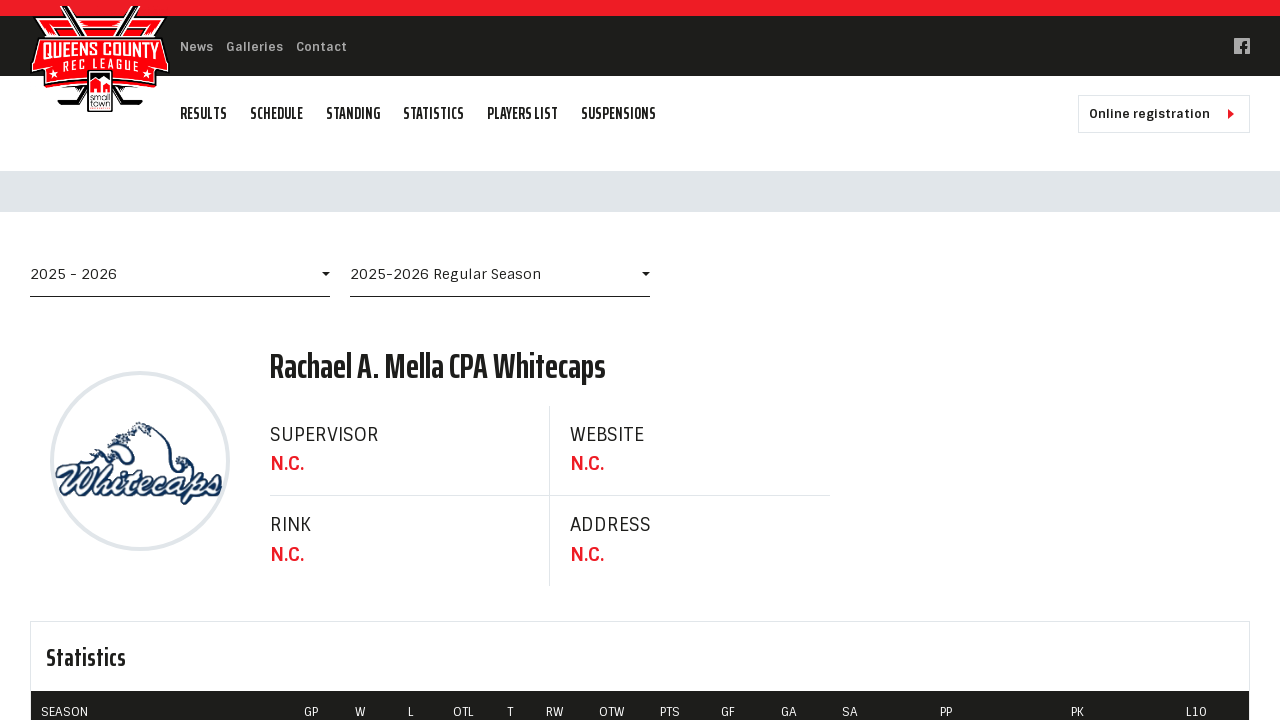

Navigated to Queens County Recreation team page (seasonNo=64, teamNo=5)
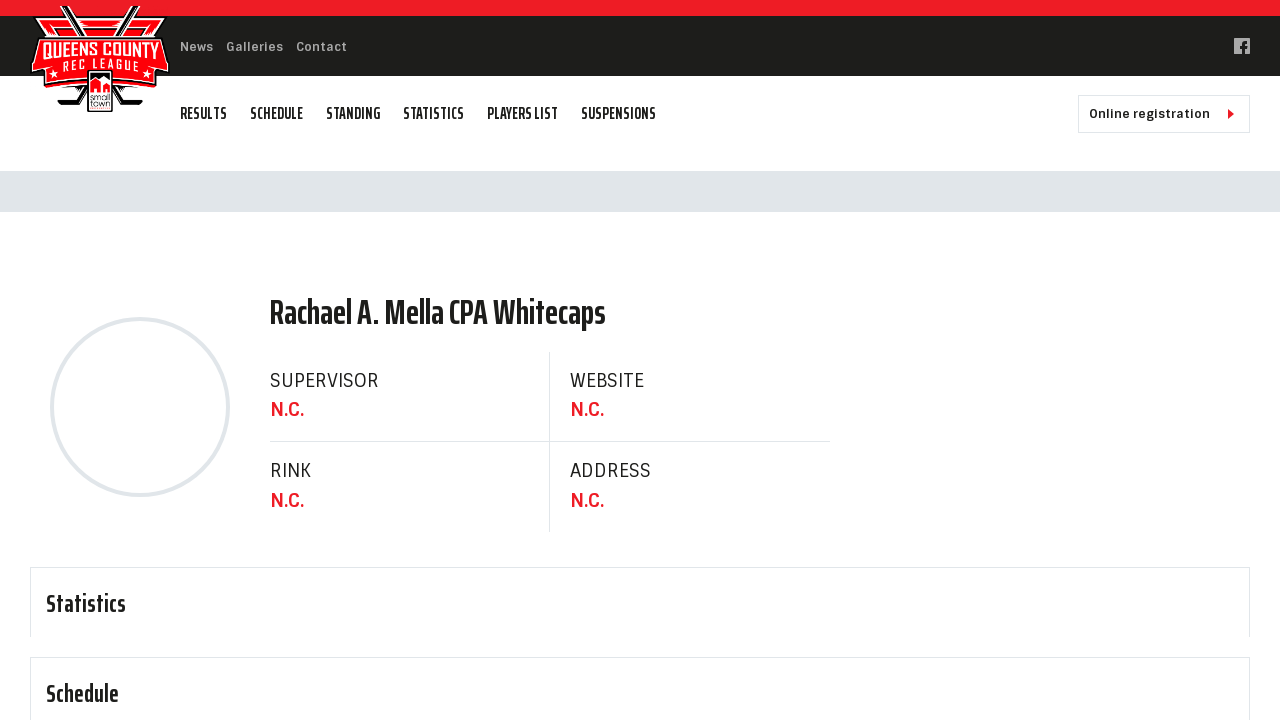

Team calendar element loaded
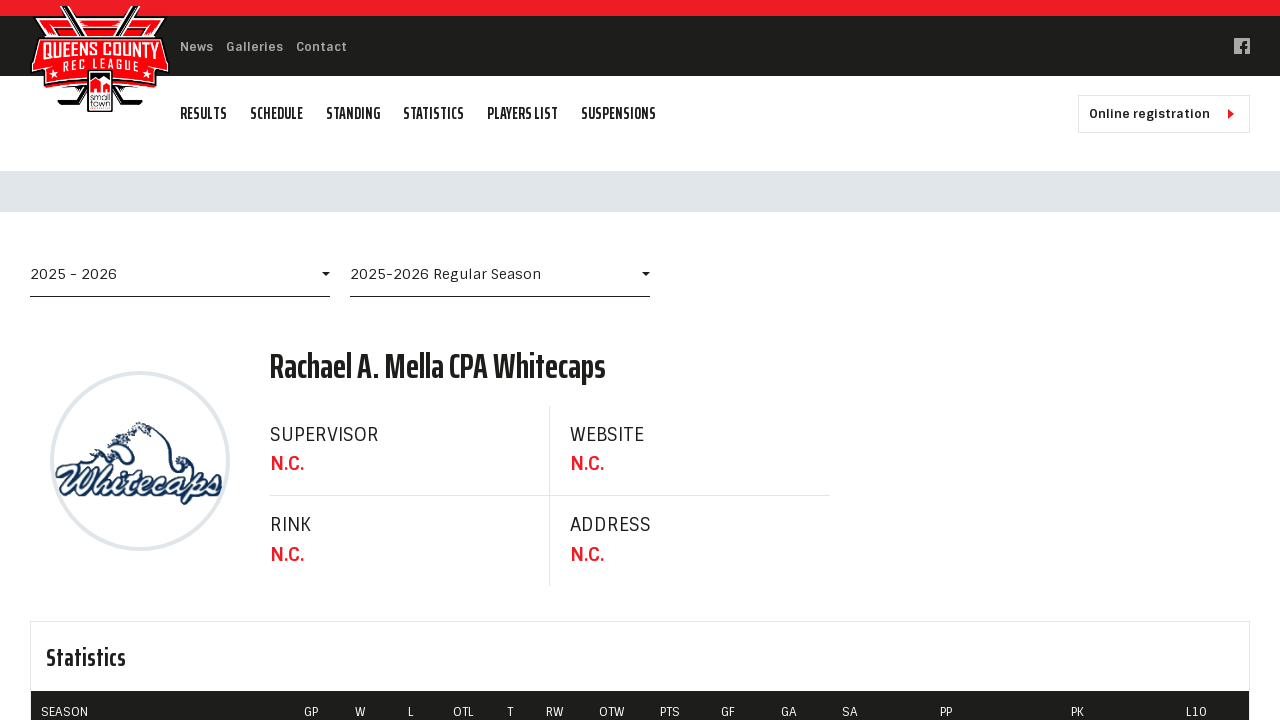

Verified calendar table with data rows is present
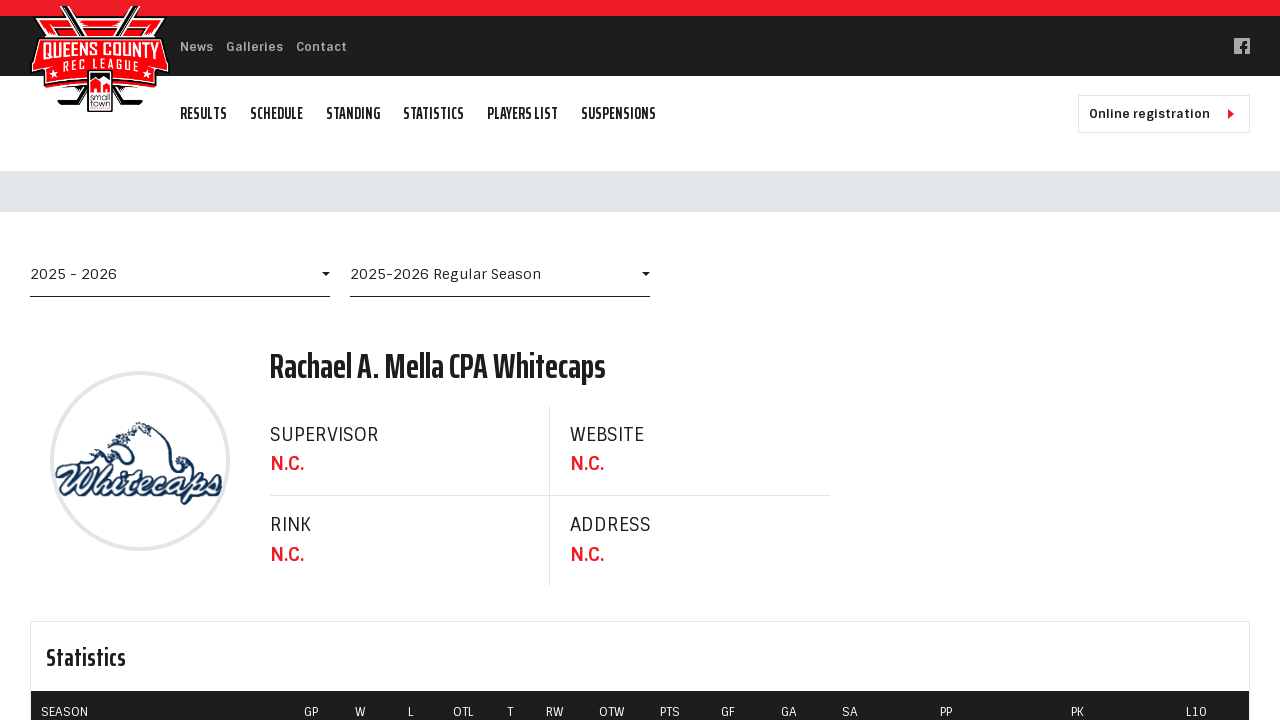

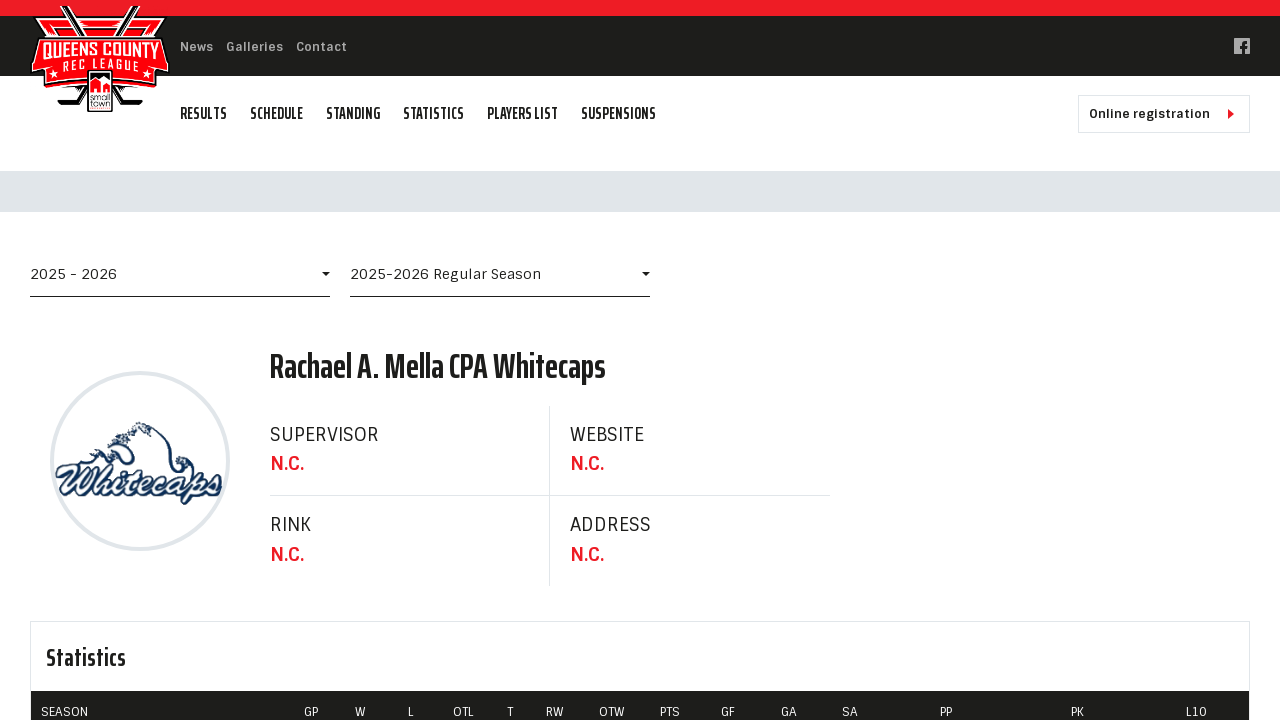